Tests multiple calculator operations including multiplication, square root, and cosine with page navigation

Starting URL: http://vanilton.net/calculatorSoapPHP/

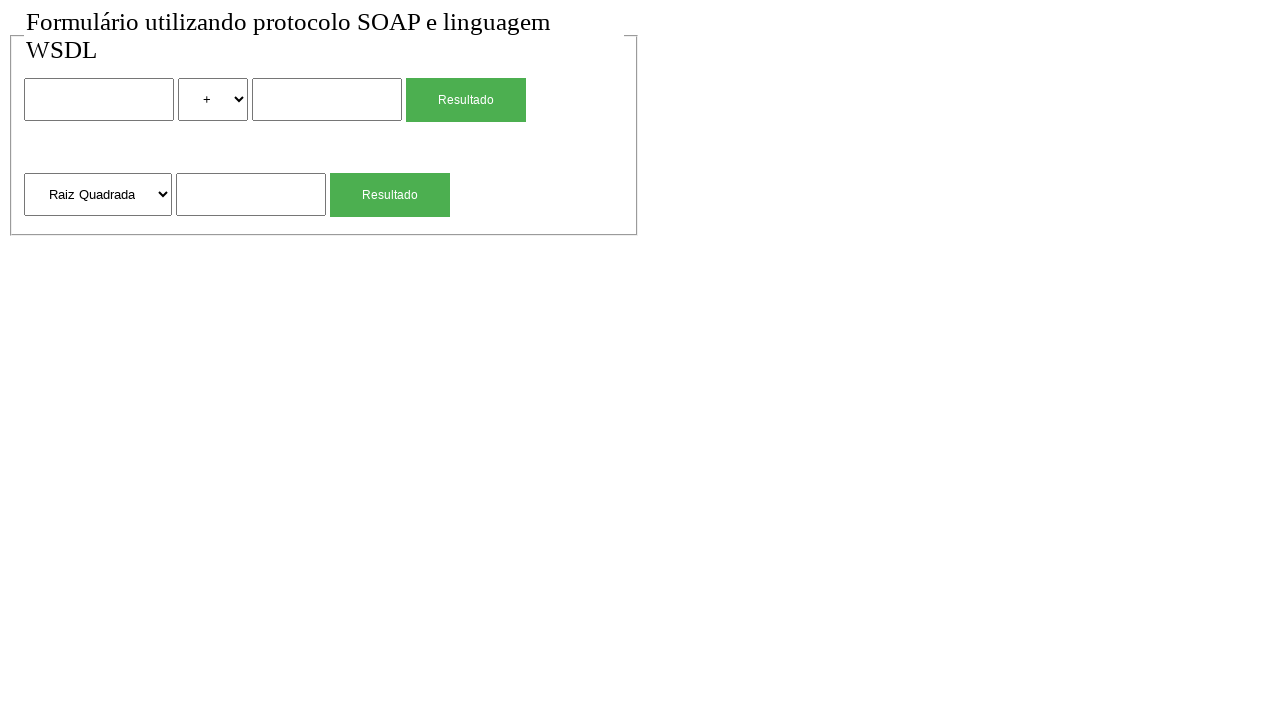

Set default timeout to 5000ms
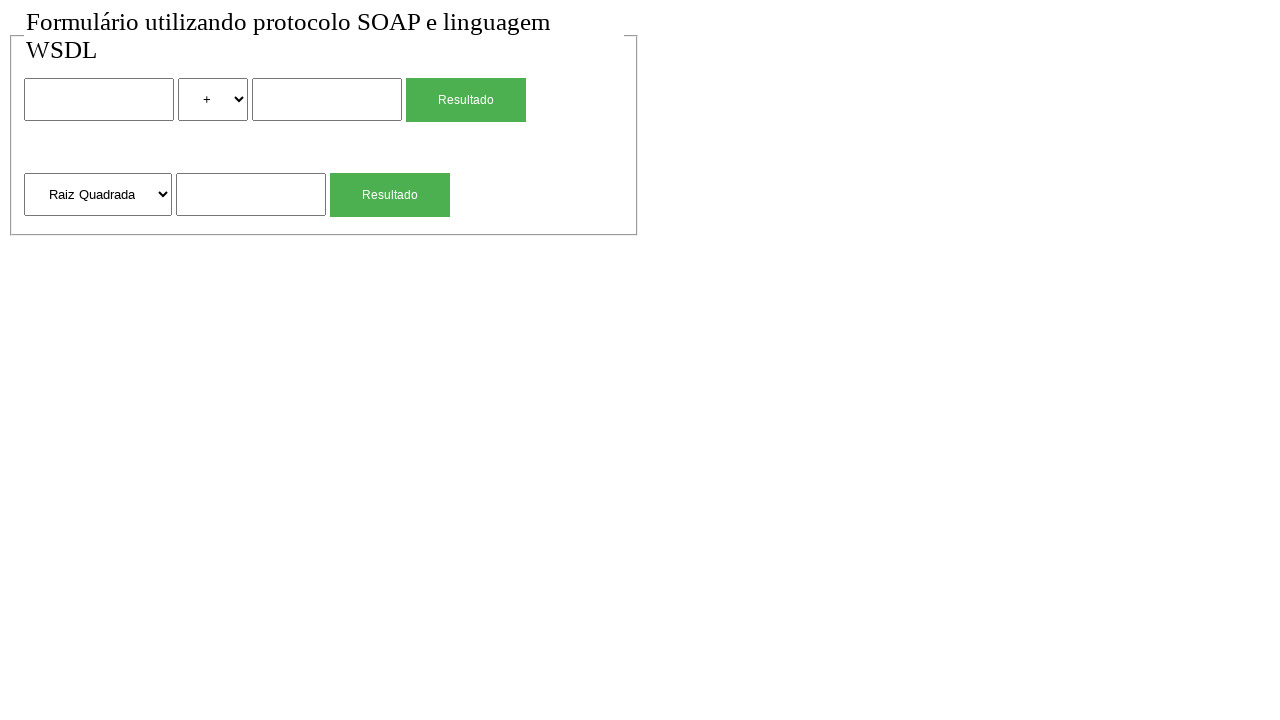

Typed '2' in first input field for multiplication on input >> nth=0
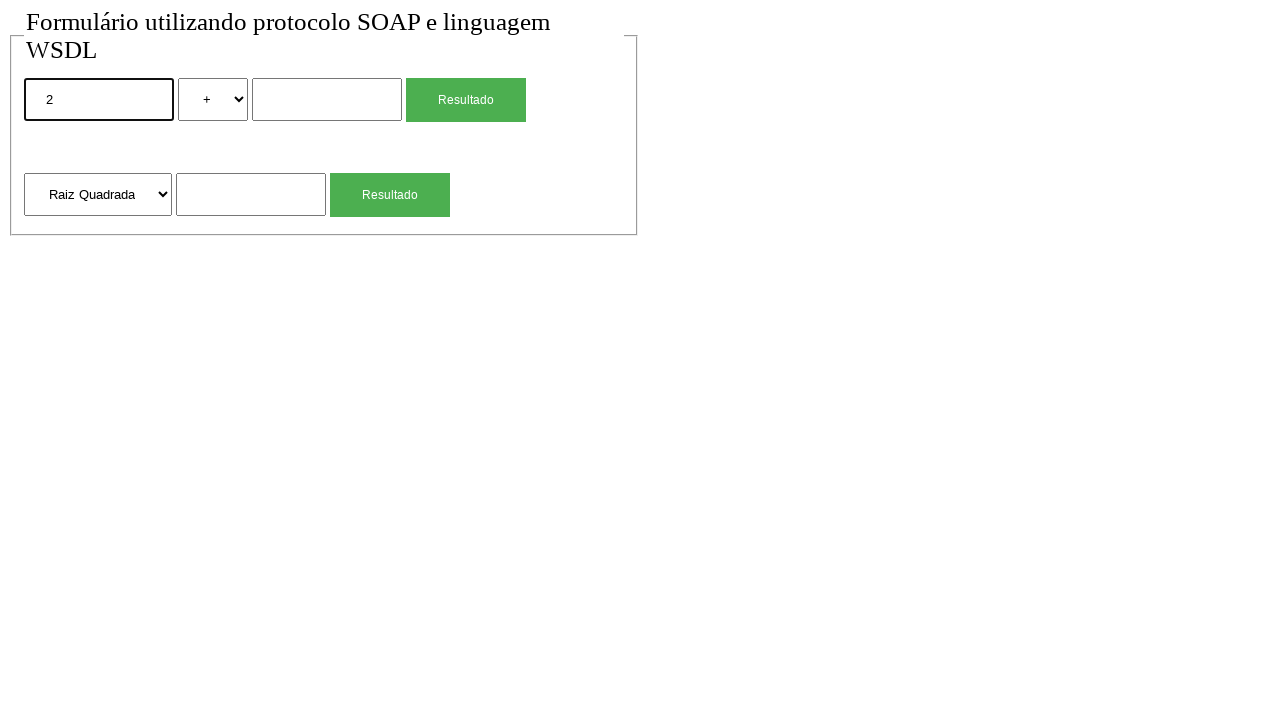

Selected multiplication operator (*) on select:has-text("*")
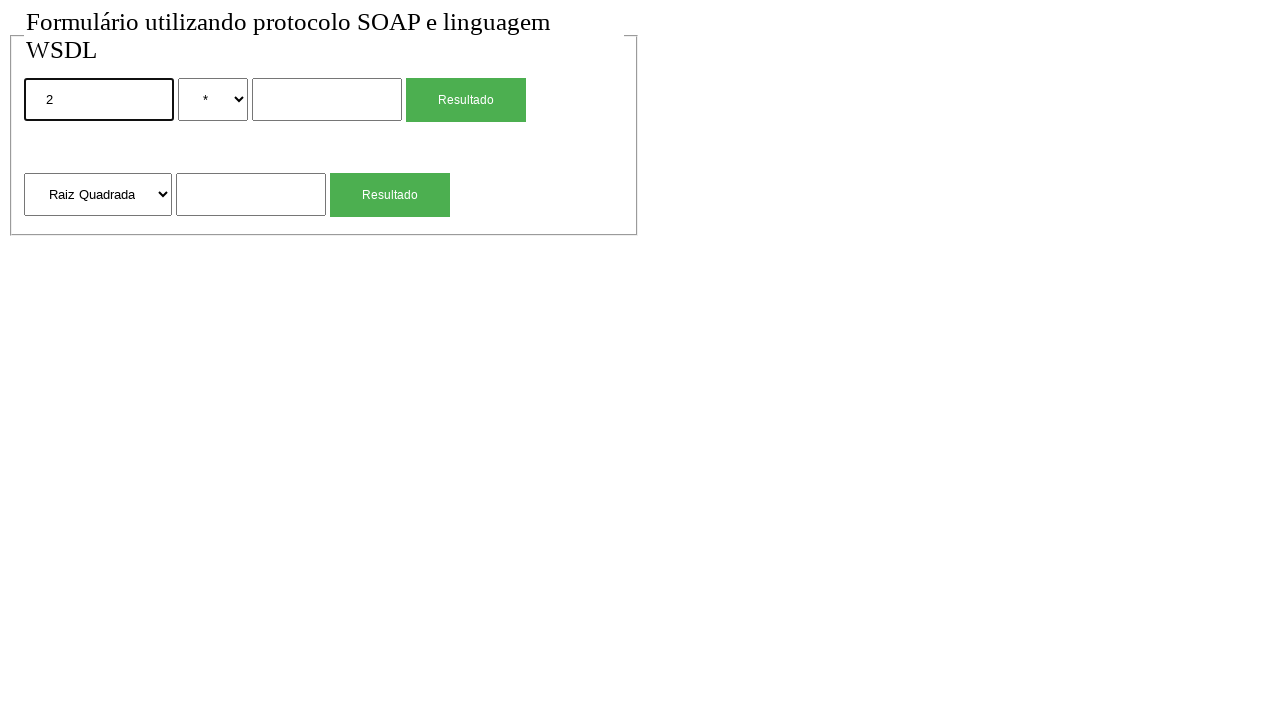

Typed '4' in second input field for multiplication on input >> nth=1
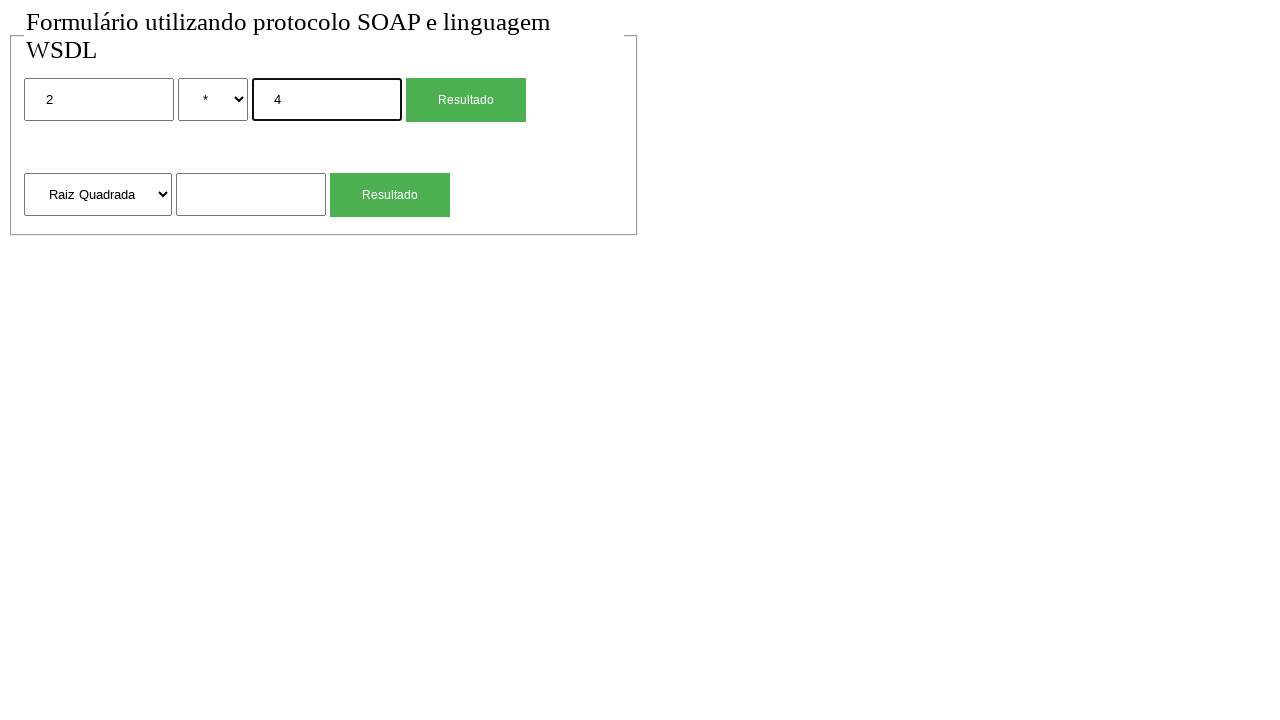

Clicked Resultado button to calculate multiplication (2 * 4) at (466, 100) on input[value='Resultado'] >> nth=0
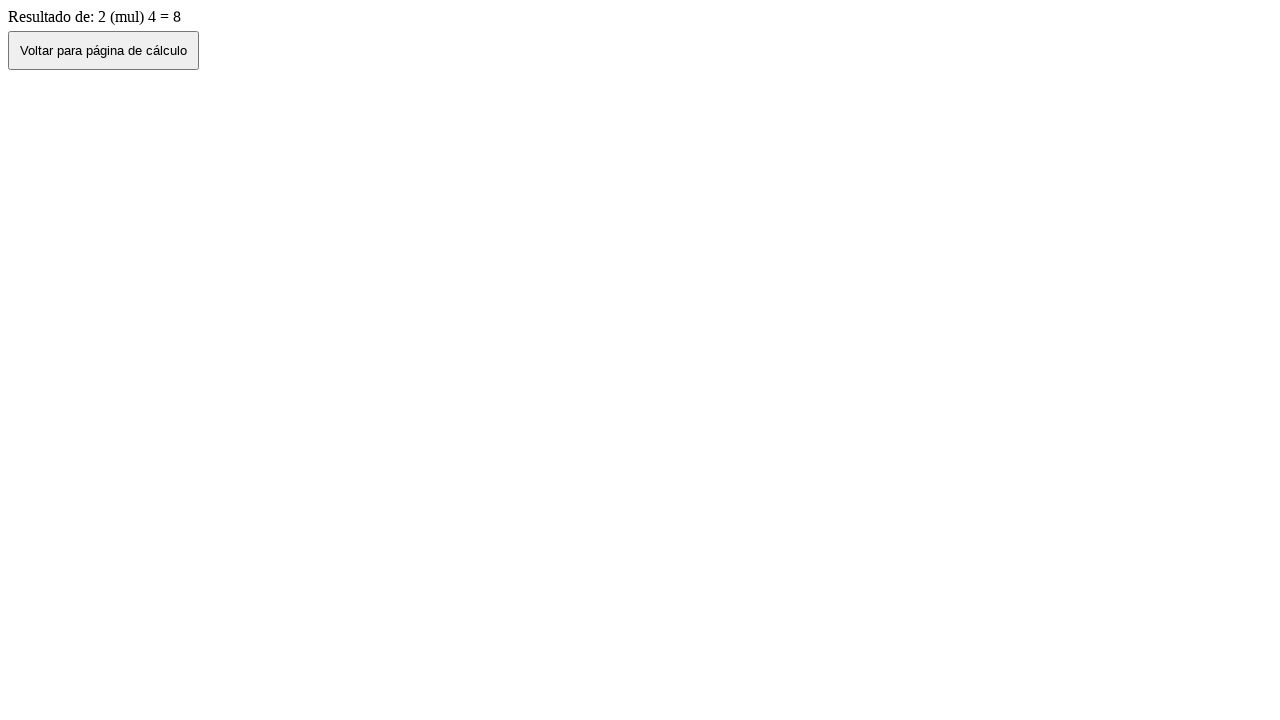

Navigated back to previous page
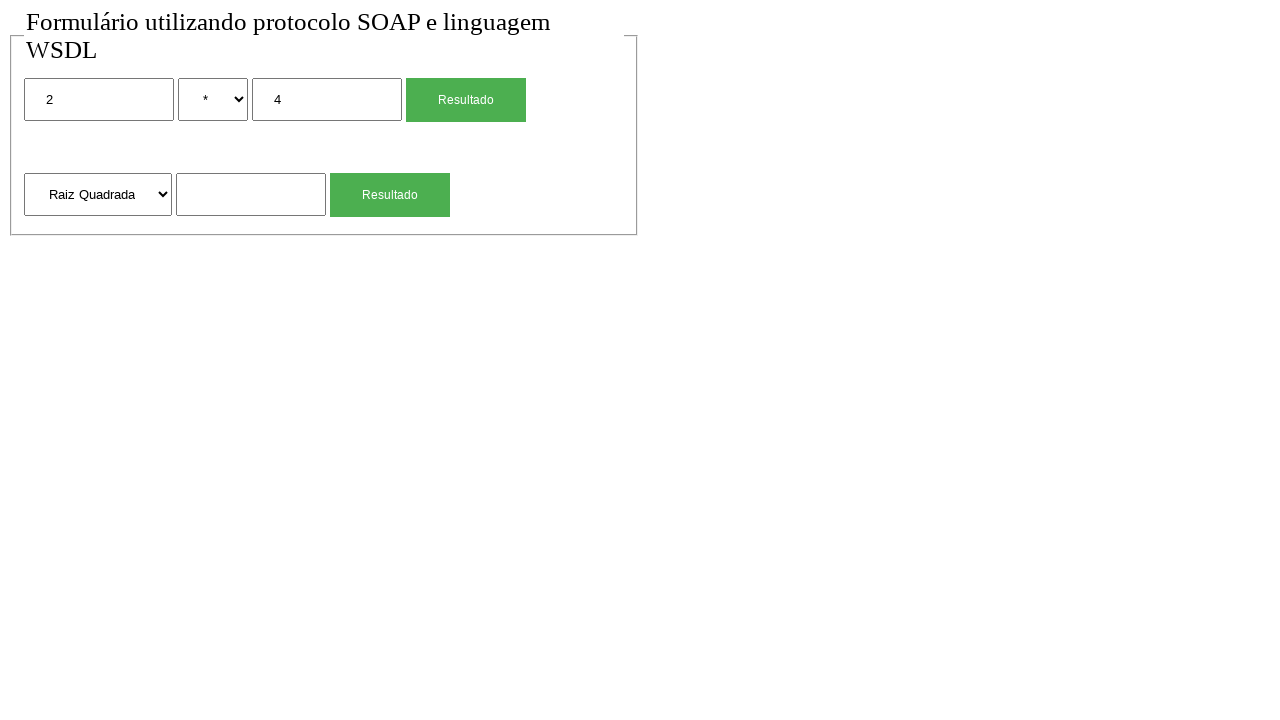

Reloaded page to prepare for square root operation
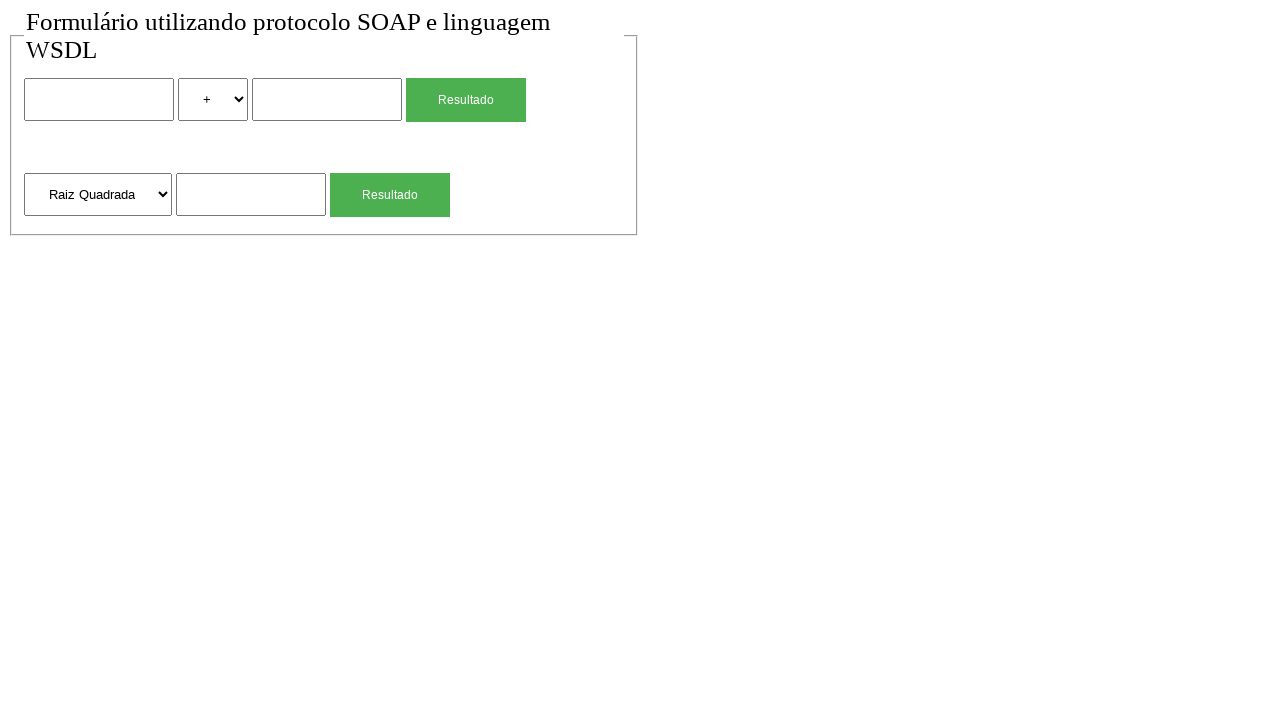

Typed '4' in input field for square root operation on [name="num1"] >> nth=1
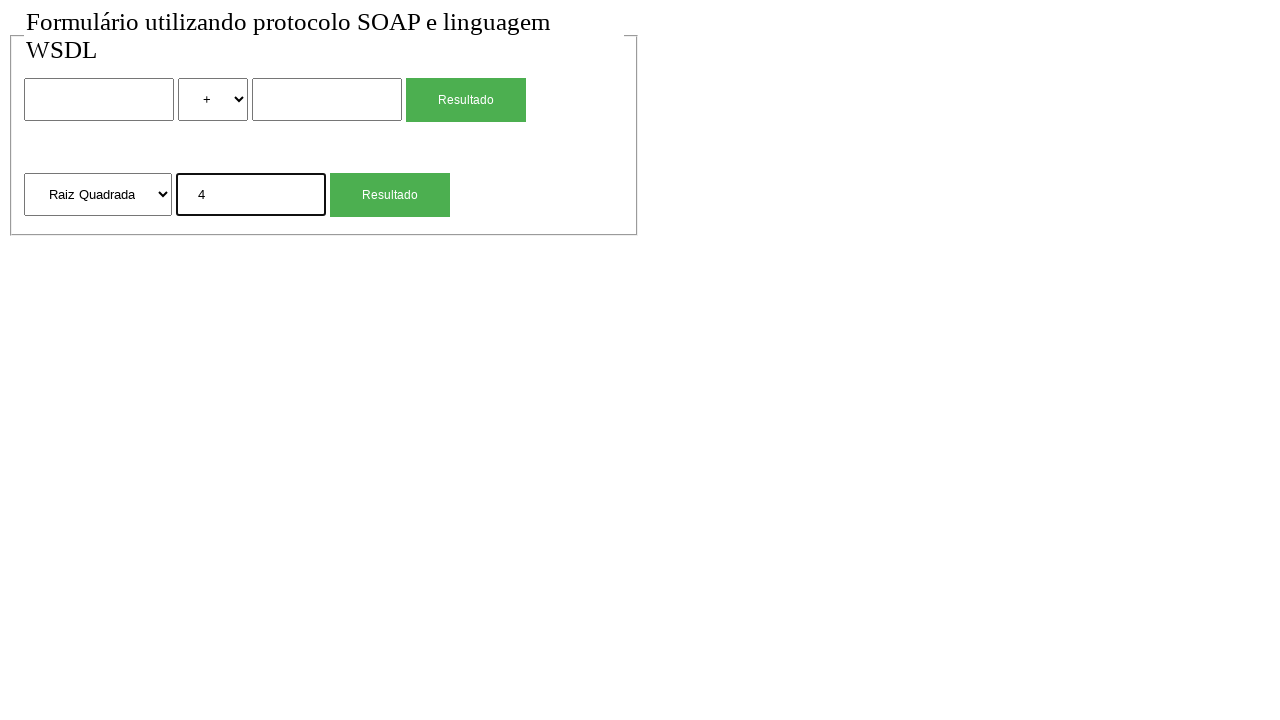

Clicked Resultado button to calculate square root of 4 at (390, 195) on text="Resultado" >> nth=-1
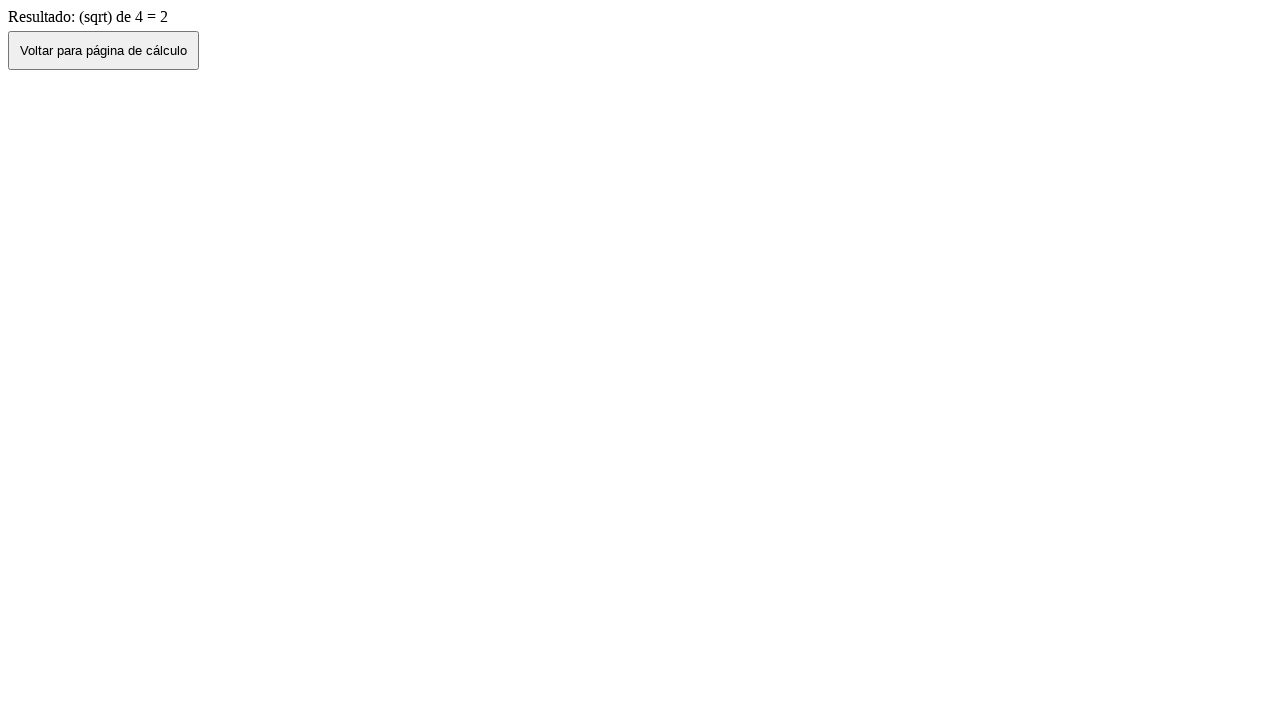

Navigated back to previous page
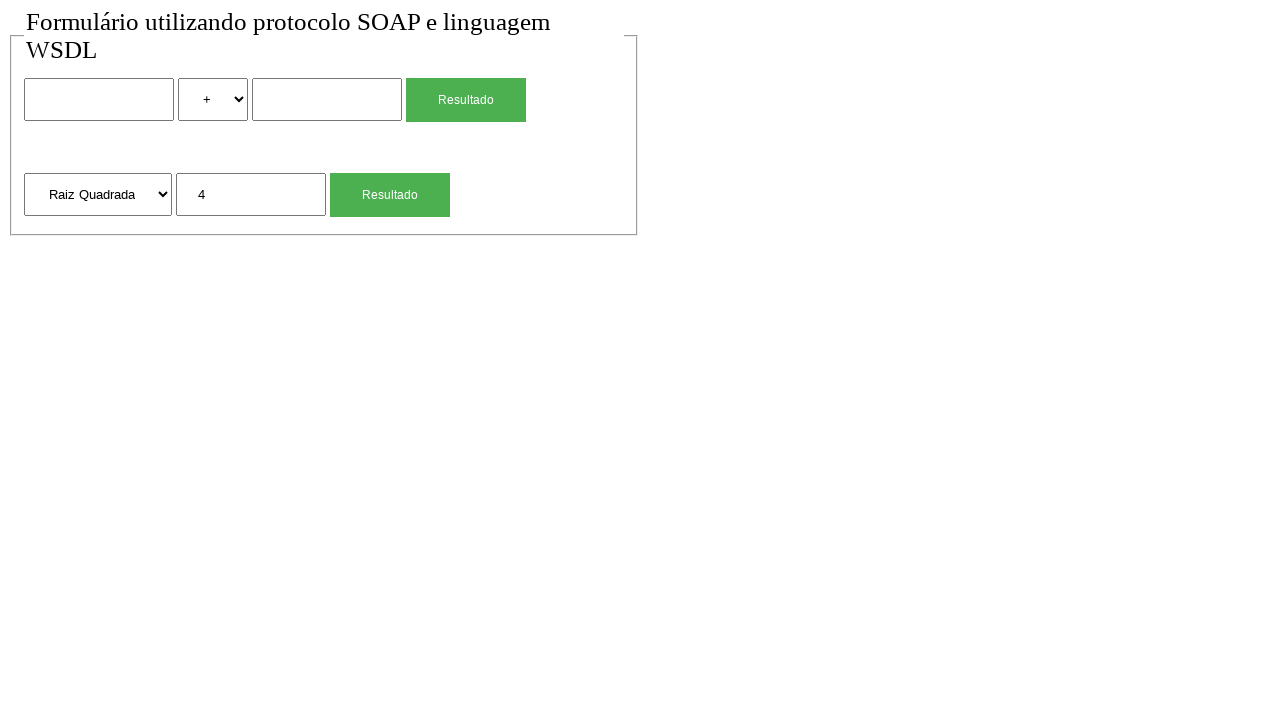

Reloaded page to prepare for cosine operation
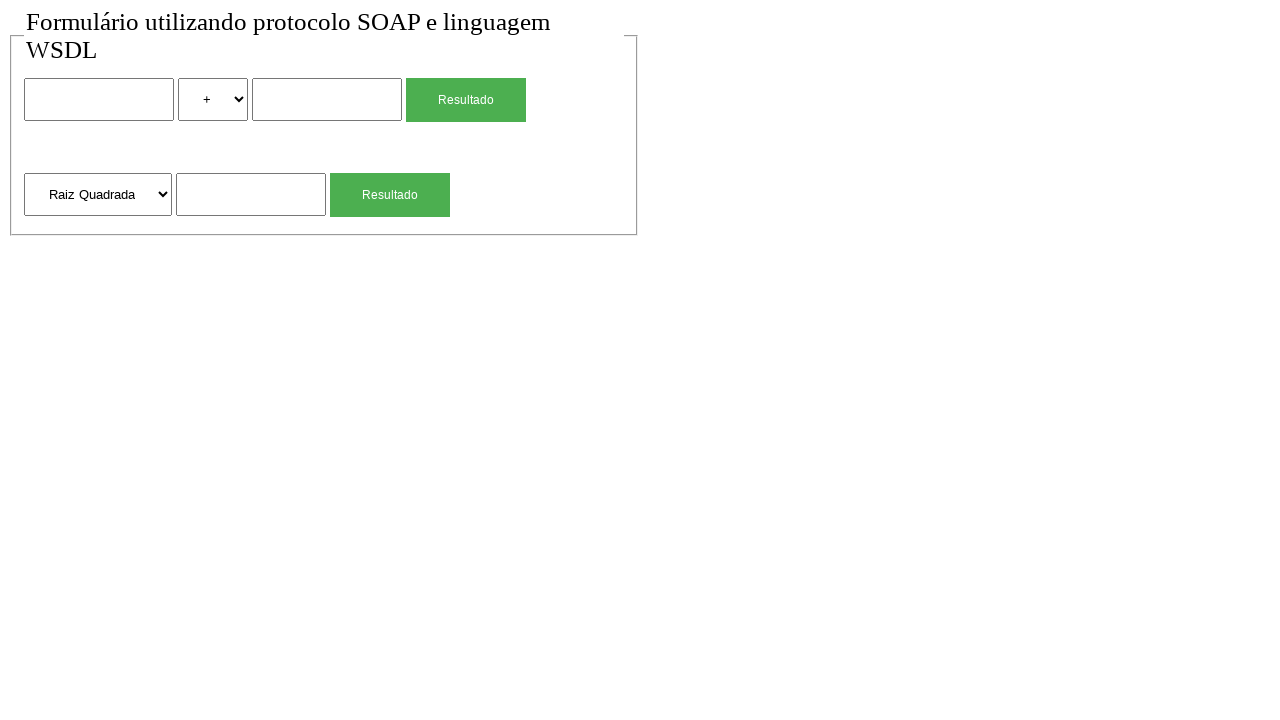

Selected cosine operation from dropdown on select:has-text("Raiz")
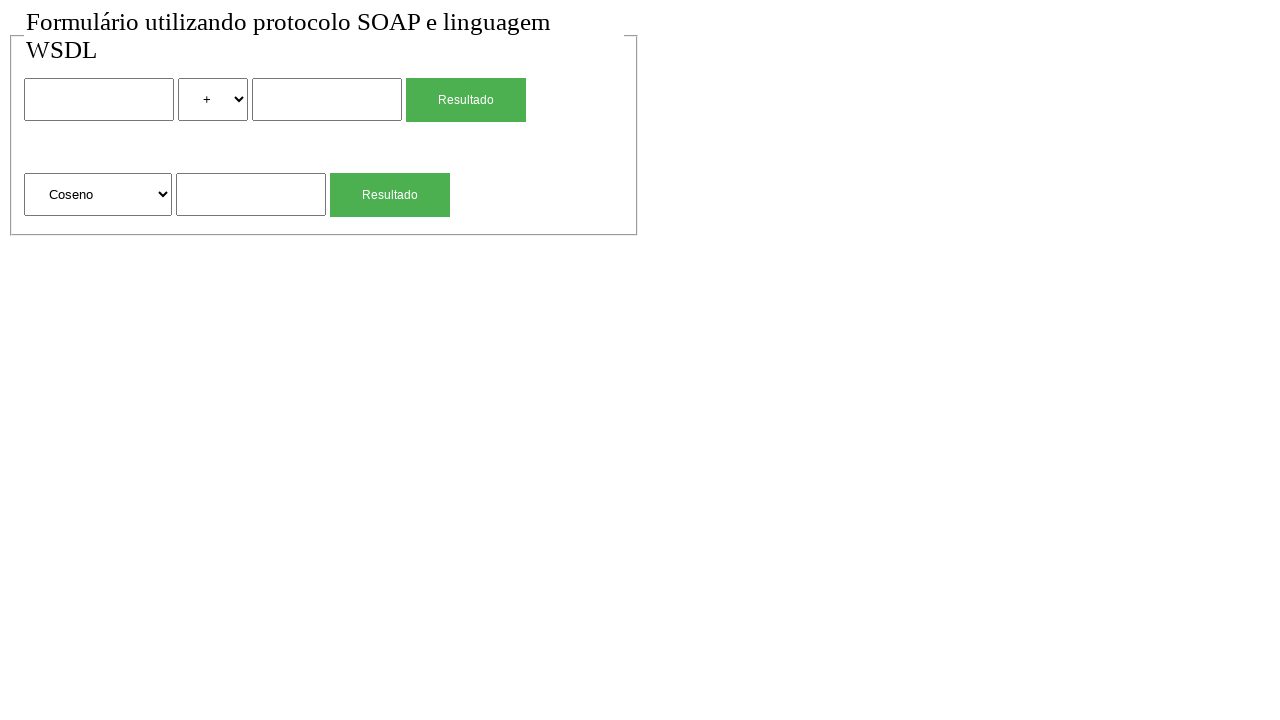

Typed '5' in input field for cosine operation on [name="num1"] >> nth=1
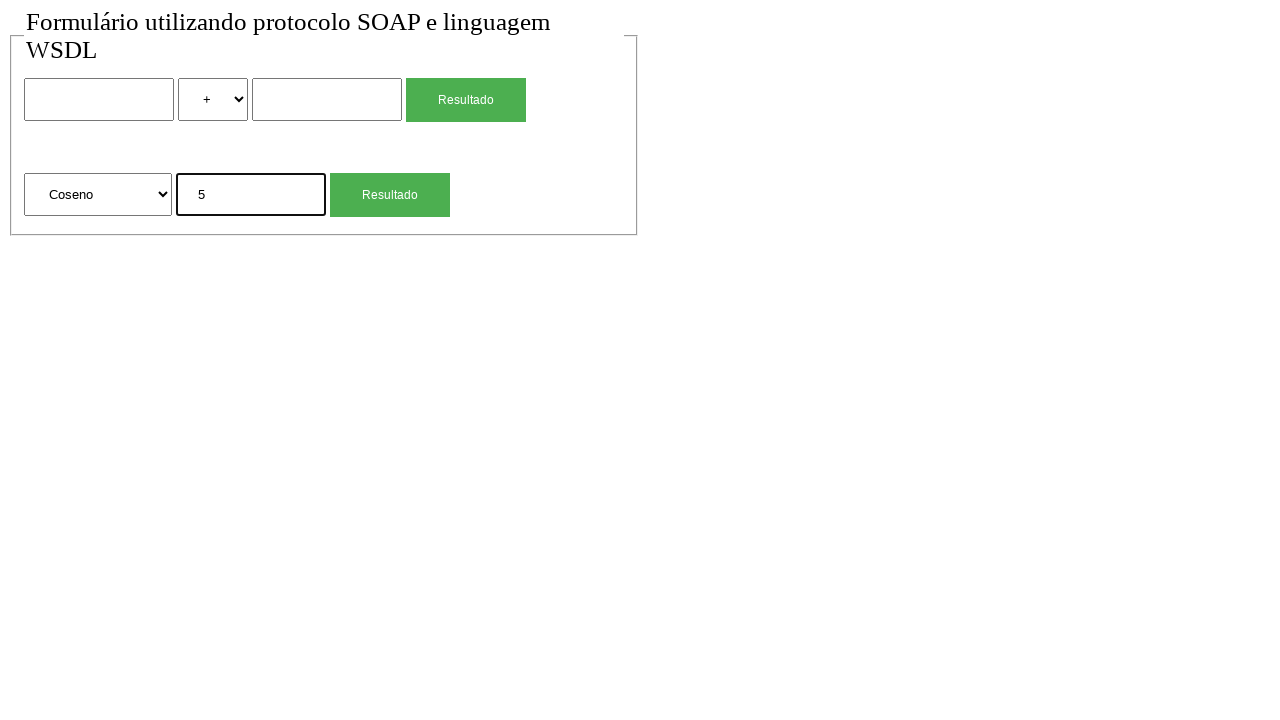

Clicked Resultado button to calculate cosine of 5 at (390, 195) on text="Resultado" >> nth=-1
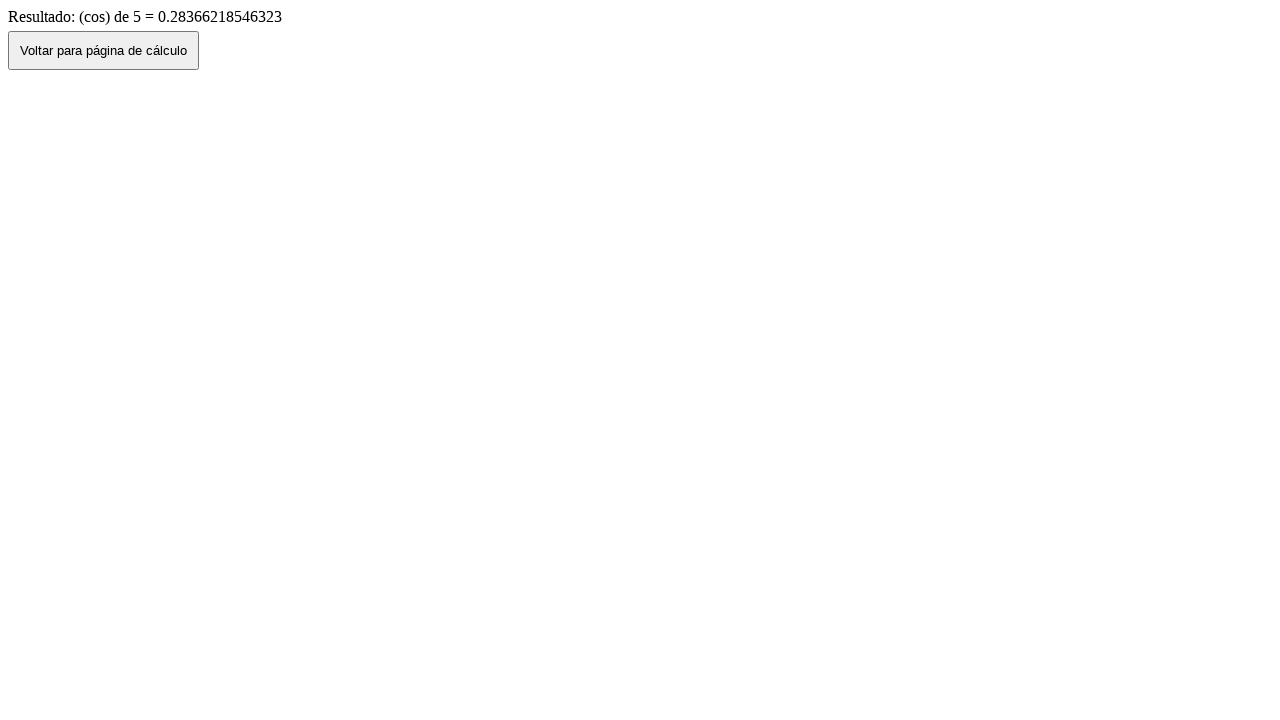

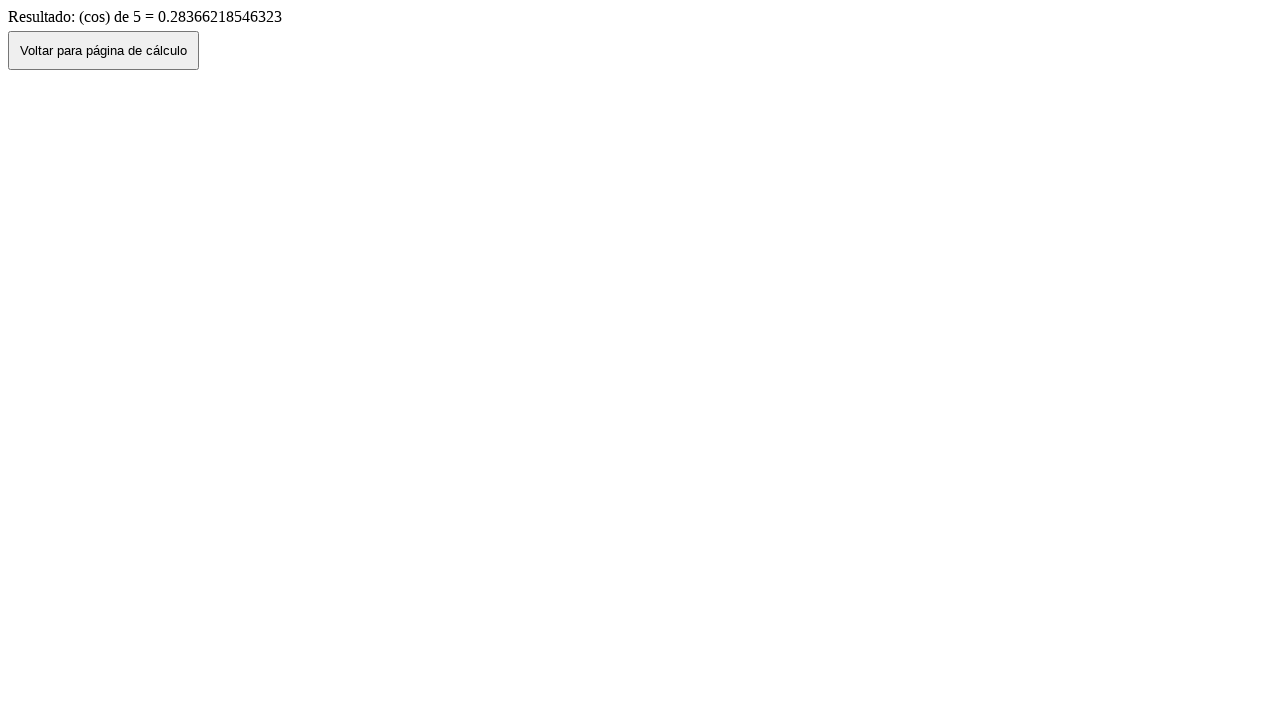